Tests a math quiz form by reading a value, calculating a mathematical expression, and submitting the answer along with checkbox and radio button selections

Starting URL: http://suninjuly.github.io/math.html

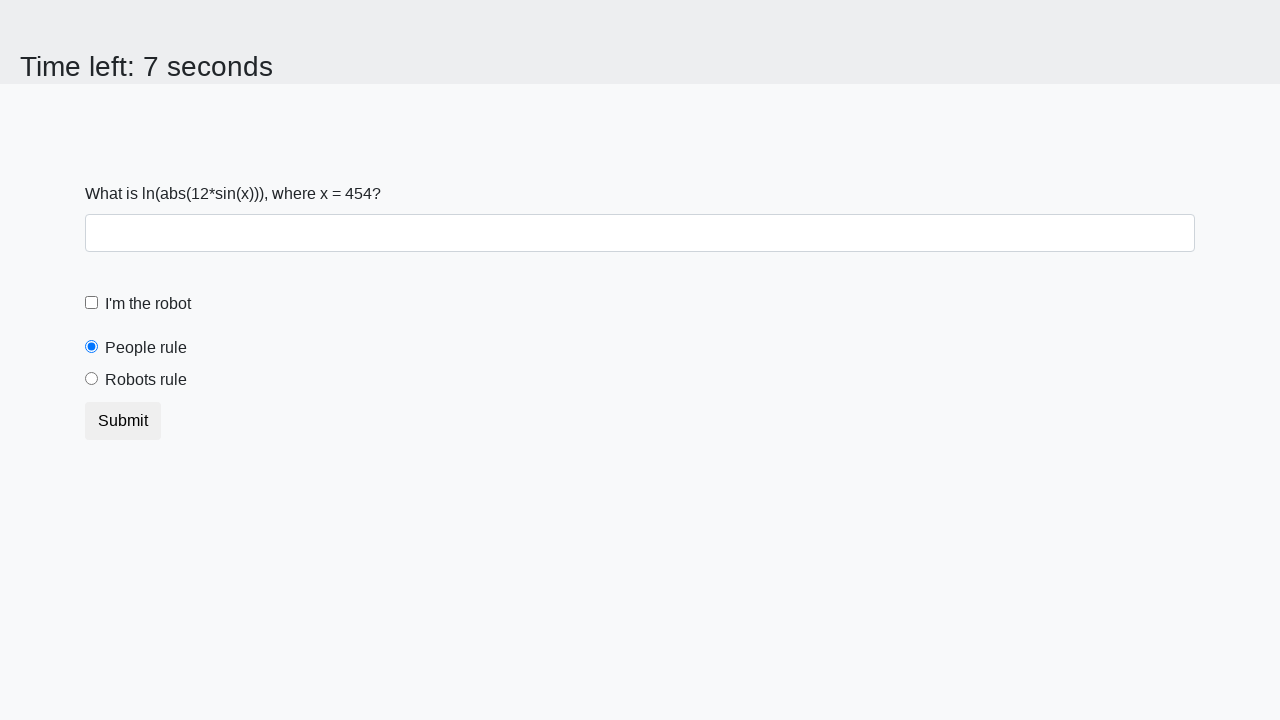

Located the input value element
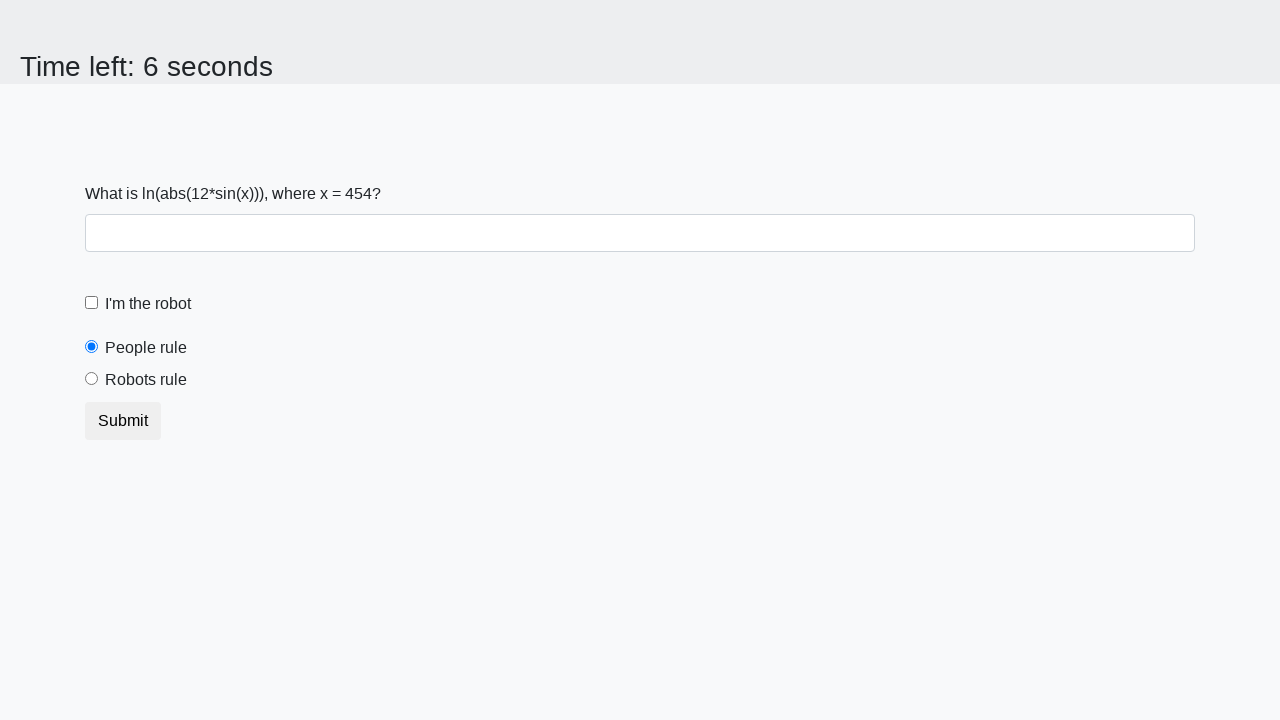

Read the input value from the page
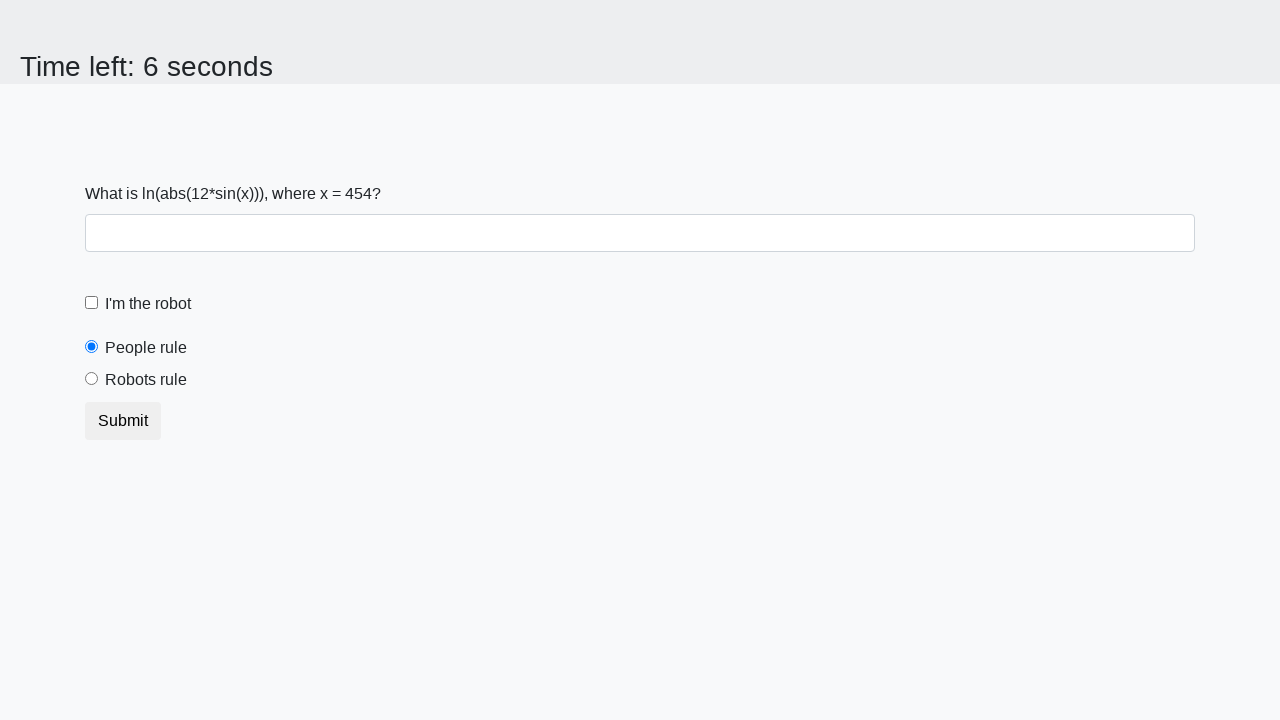

Calculated the mathematical expression using the formula: log(abs(12*sin(x)))
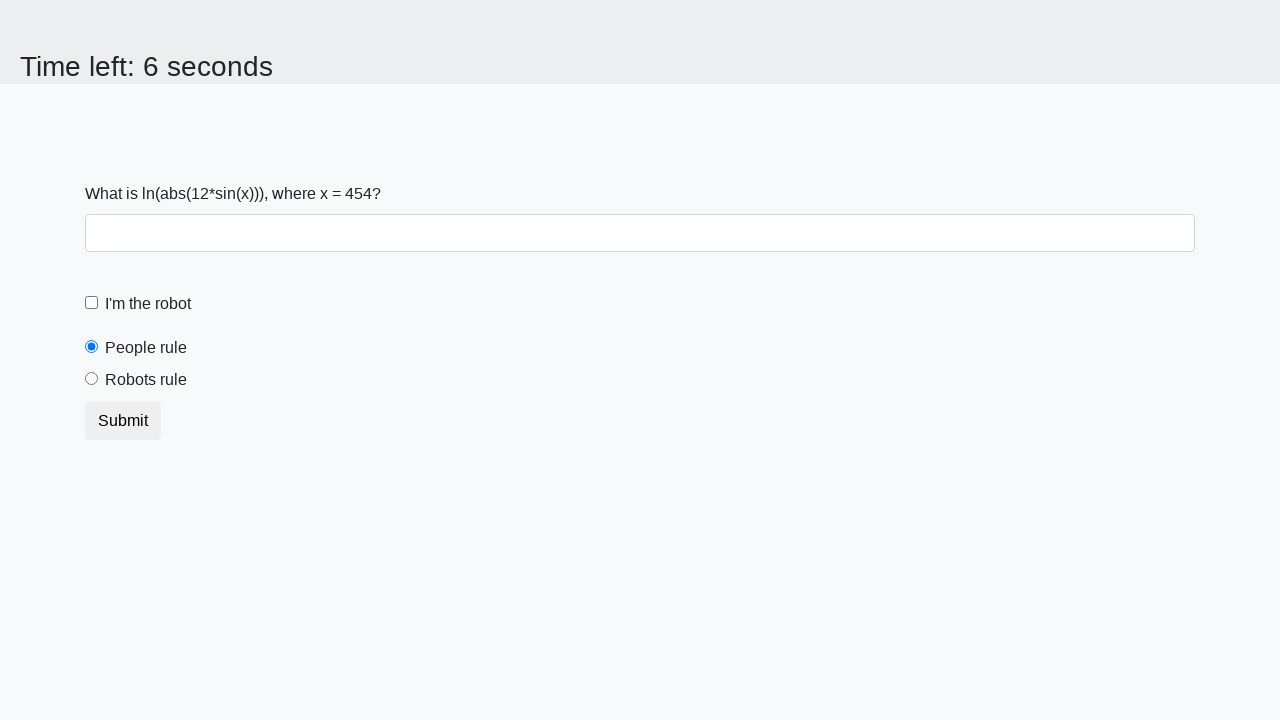

Filled in the calculated answer in the answer field on #answer
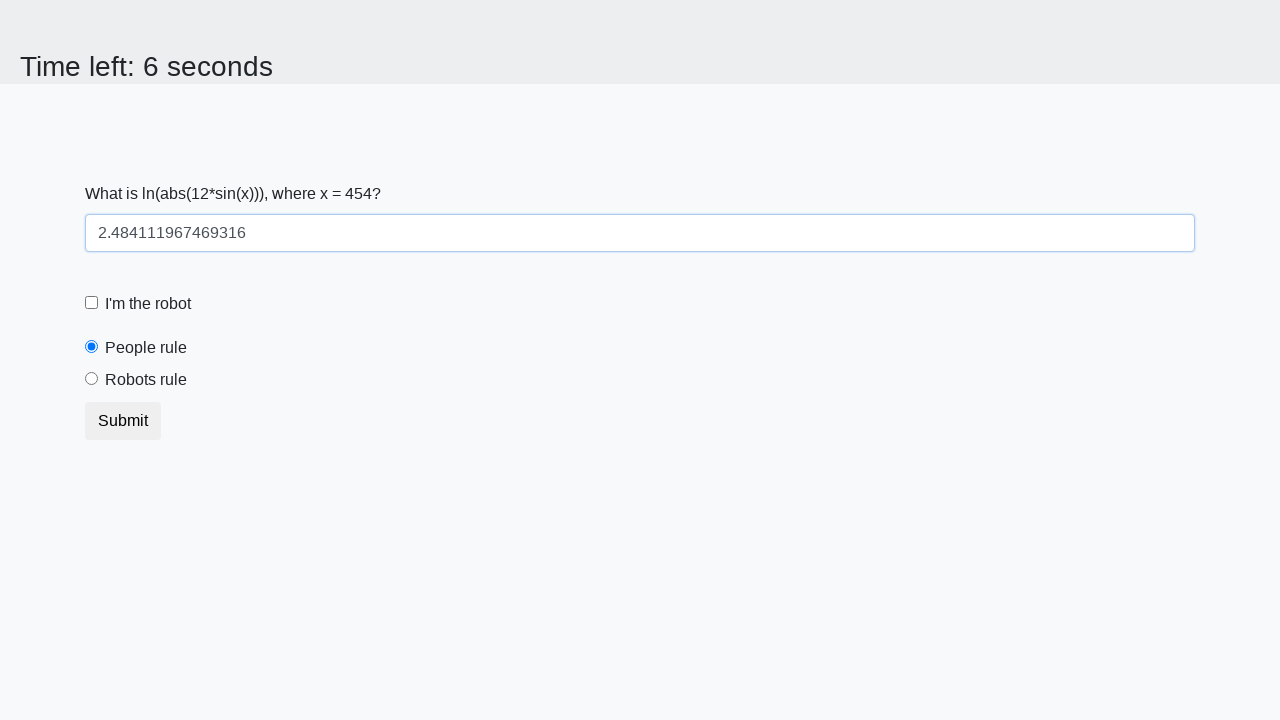

Clicked the robot checkbox at (92, 303) on #robotCheckbox
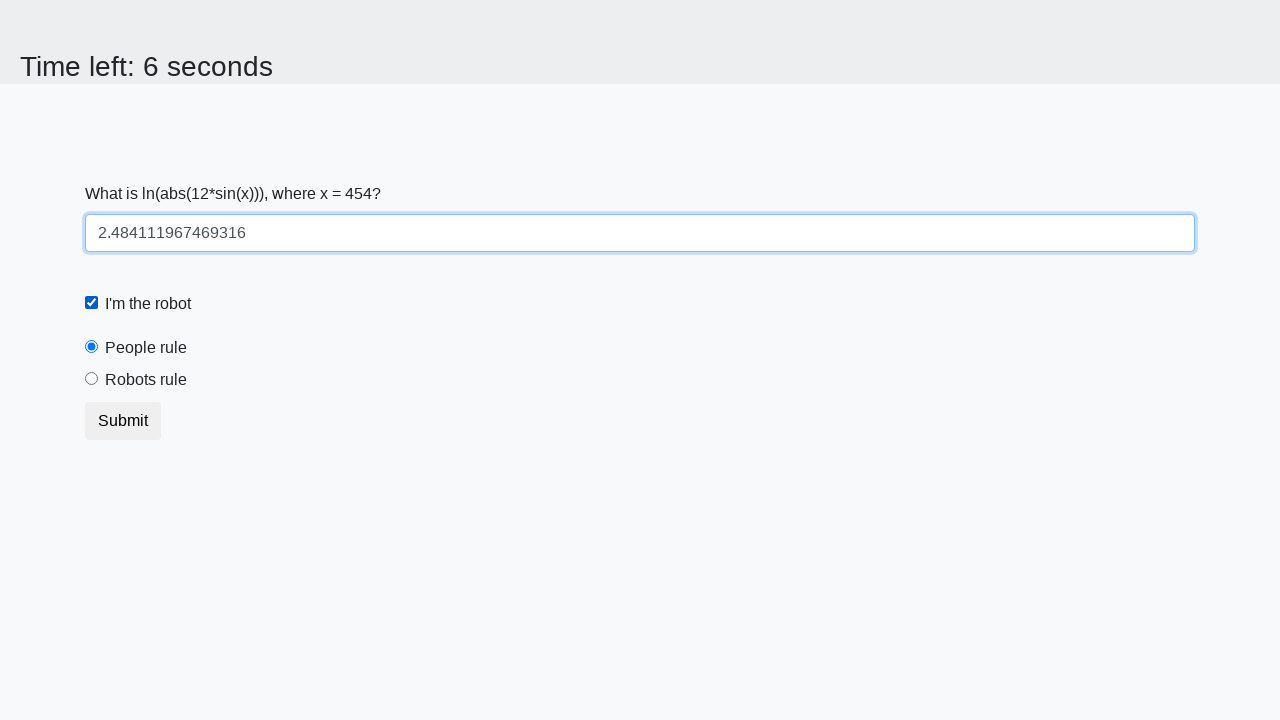

Clicked the robots rule radio button at (92, 379) on #robotsRule
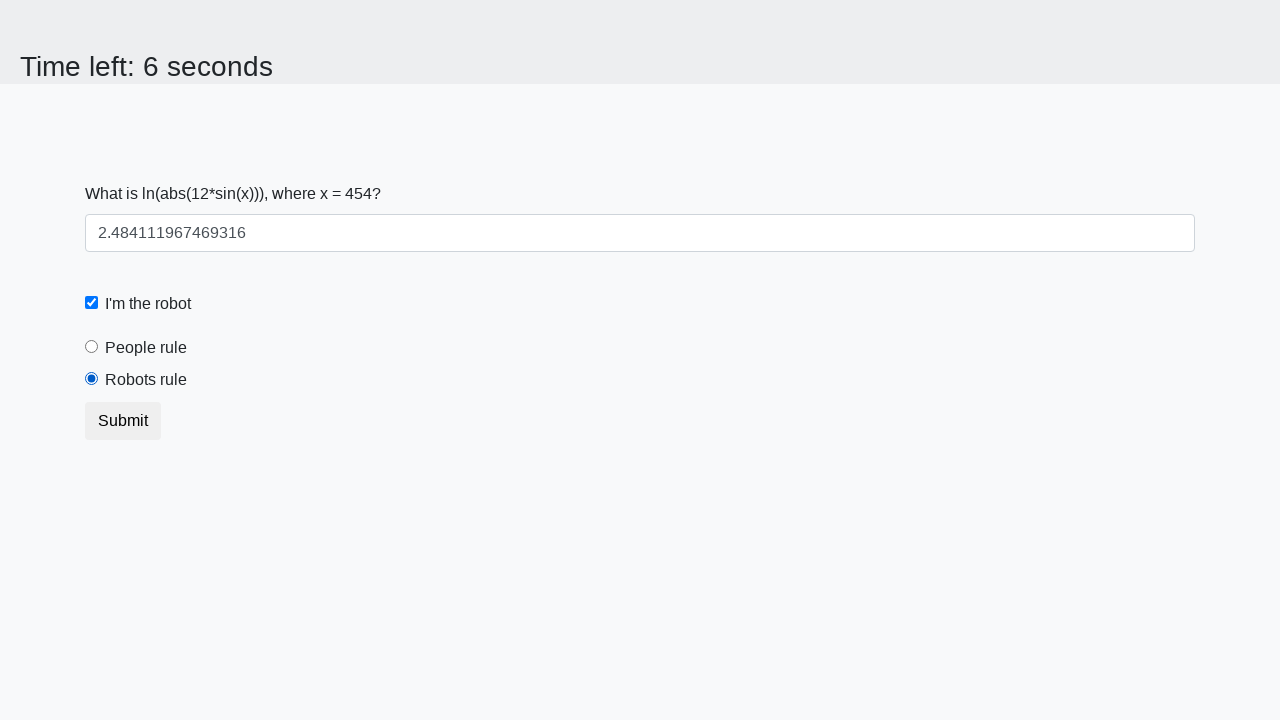

Clicked the submit button to submit the form at (123, 421) on .btn
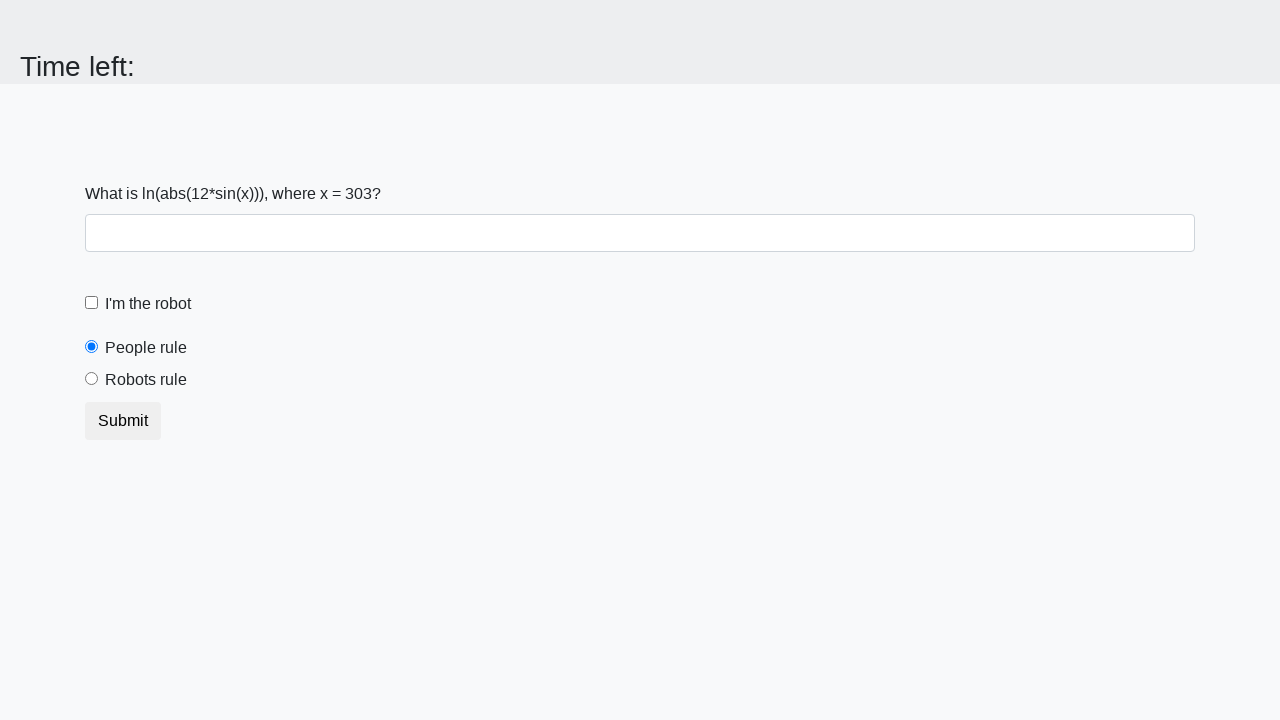

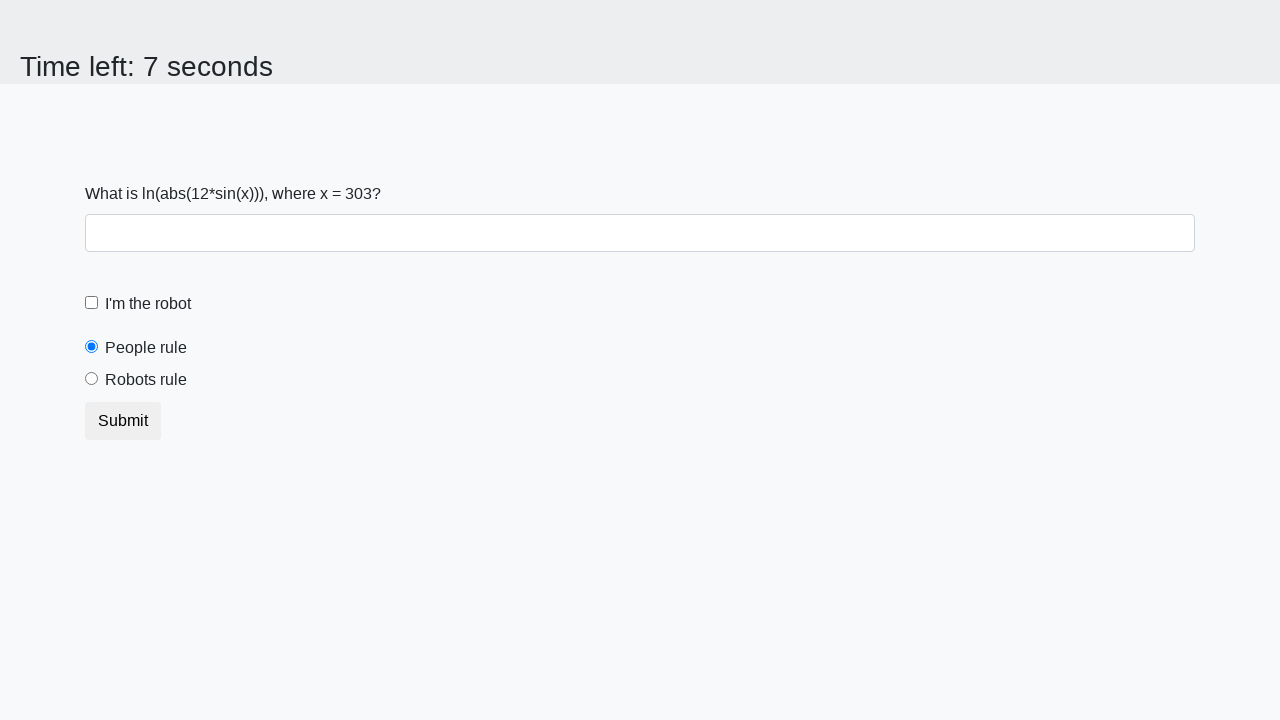